Tests a form submission workflow by extracting a value from an image attribute, calculating a result using a mathematical formula, filling in the answer, checking a checkbox, selecting a radio button, and submitting the form.

Starting URL: http://suninjuly.github.io/get_attribute.html

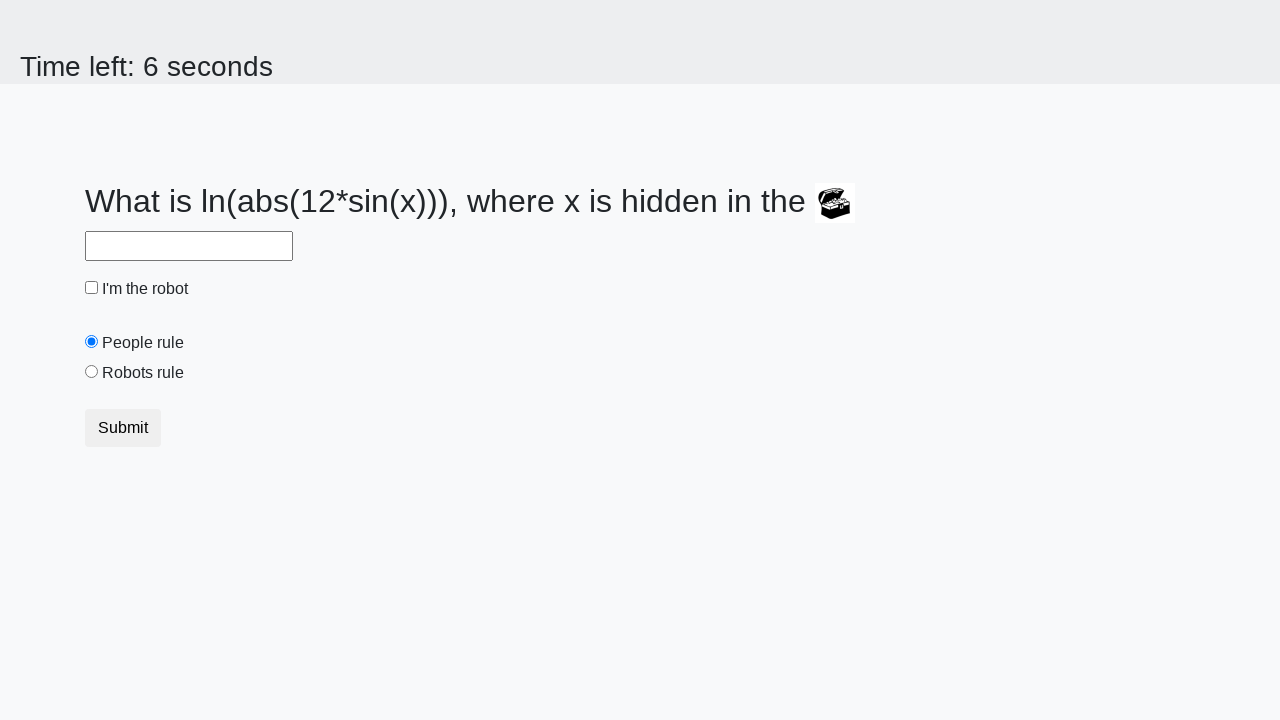

Located the treasure image element with valuex attribute
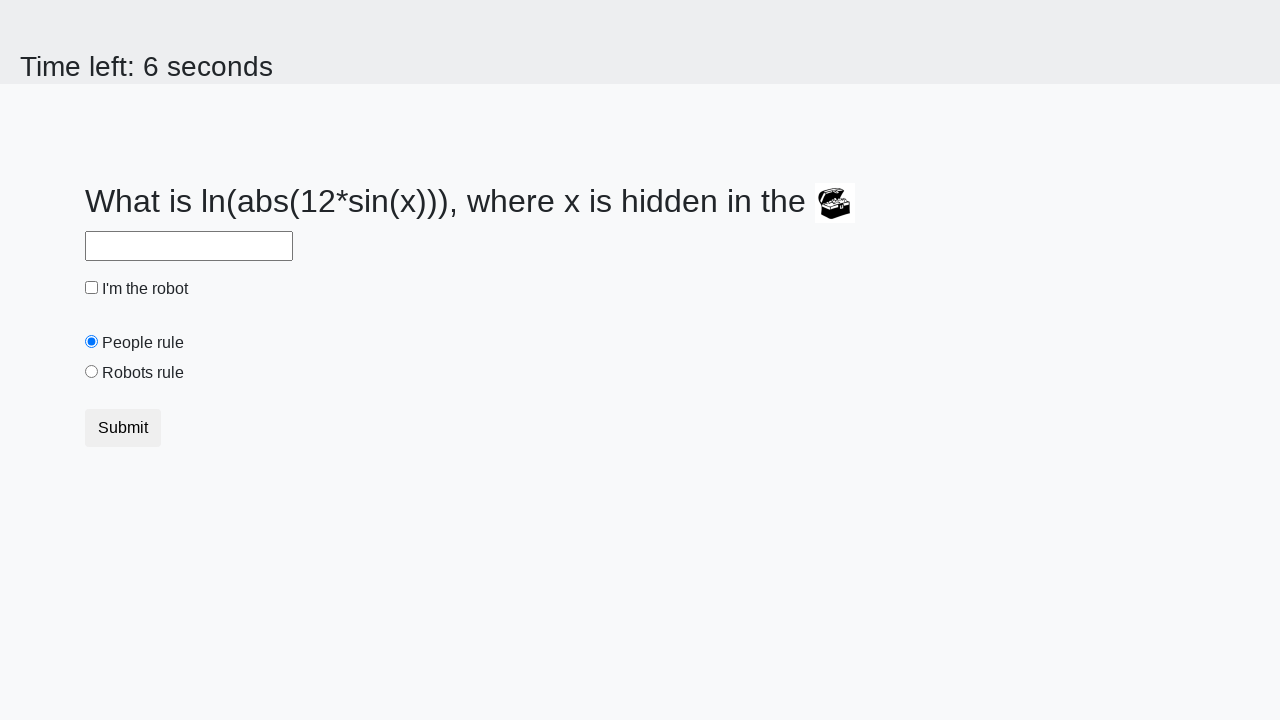

Extracted valuex attribute from treasure image: 625
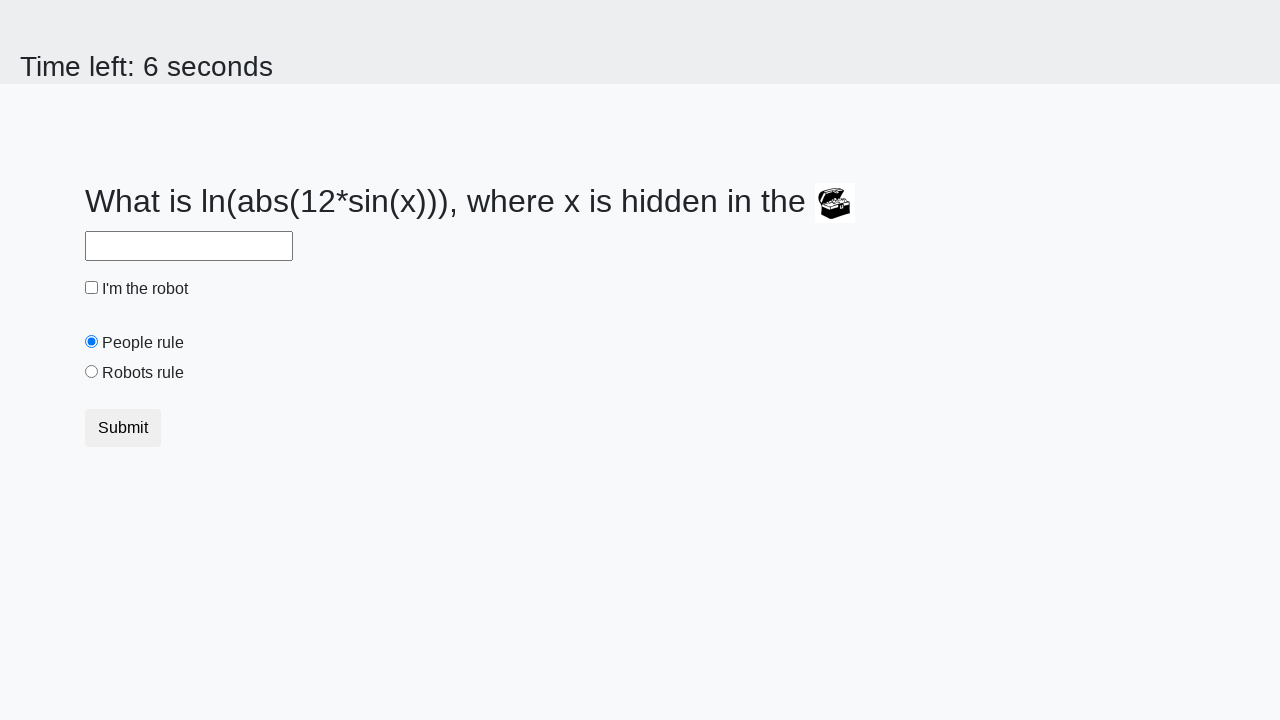

Calculated answer using formula log(abs(12*sin(x))): 0.7477278208532483
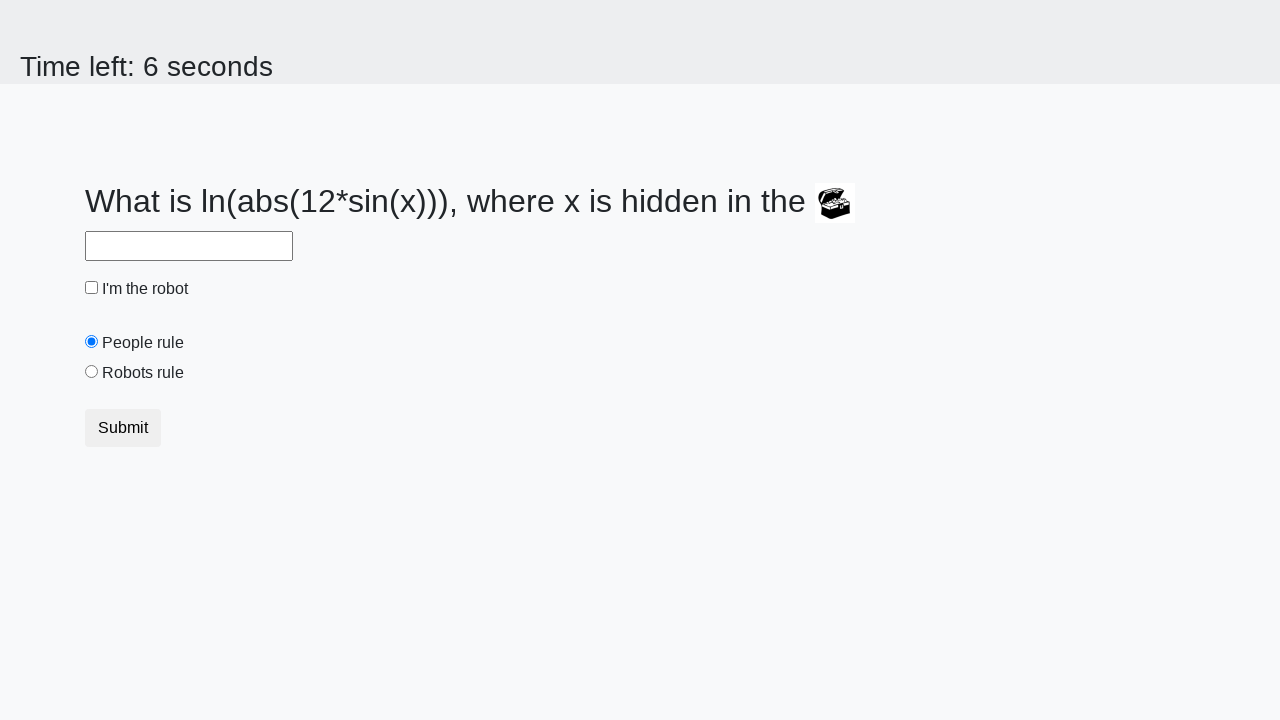

Filled answer field with calculated value on input#answer
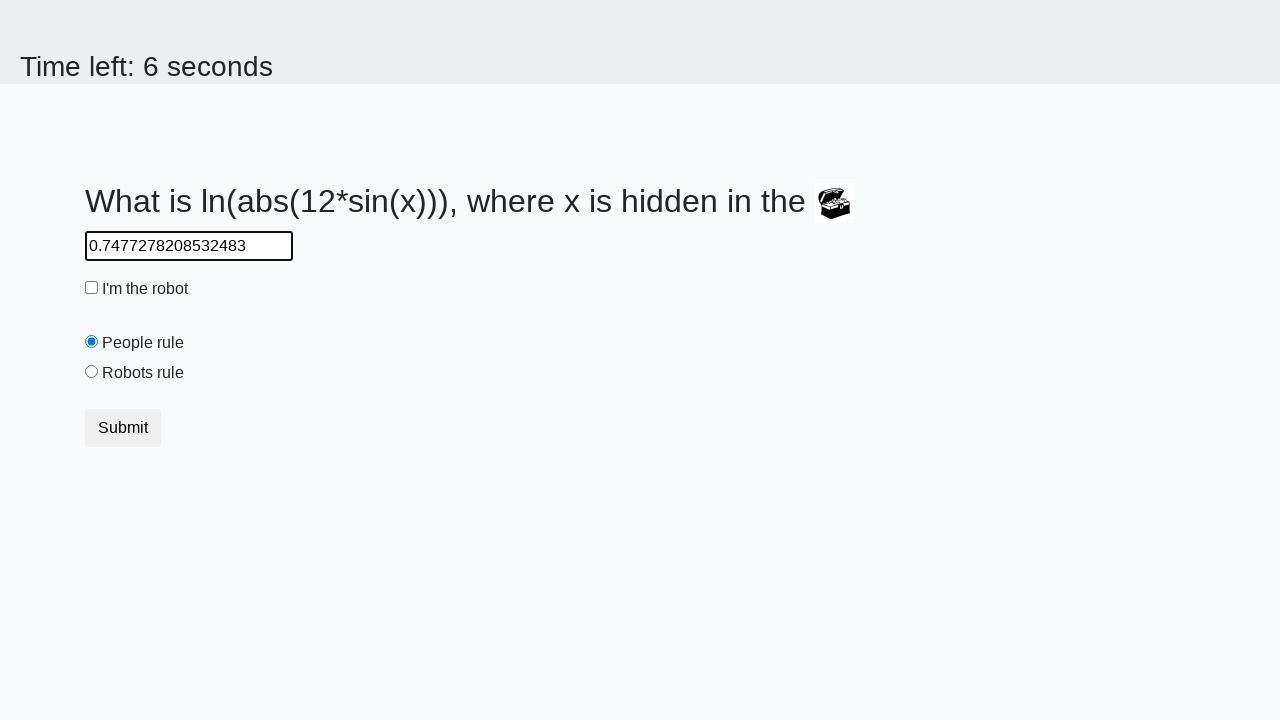

Checked the robot checkbox at (92, 288) on input#robotCheckbox
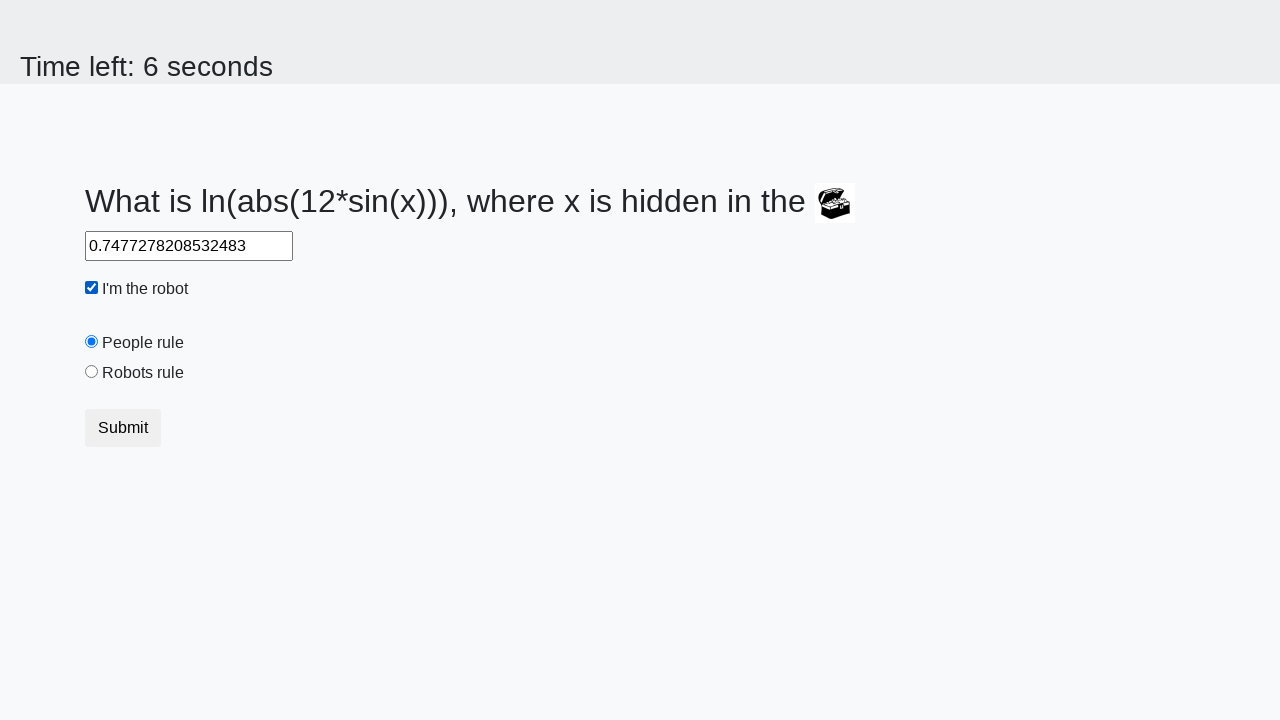

Selected the 'robots rule' radio button at (92, 372) on input#robotsRule
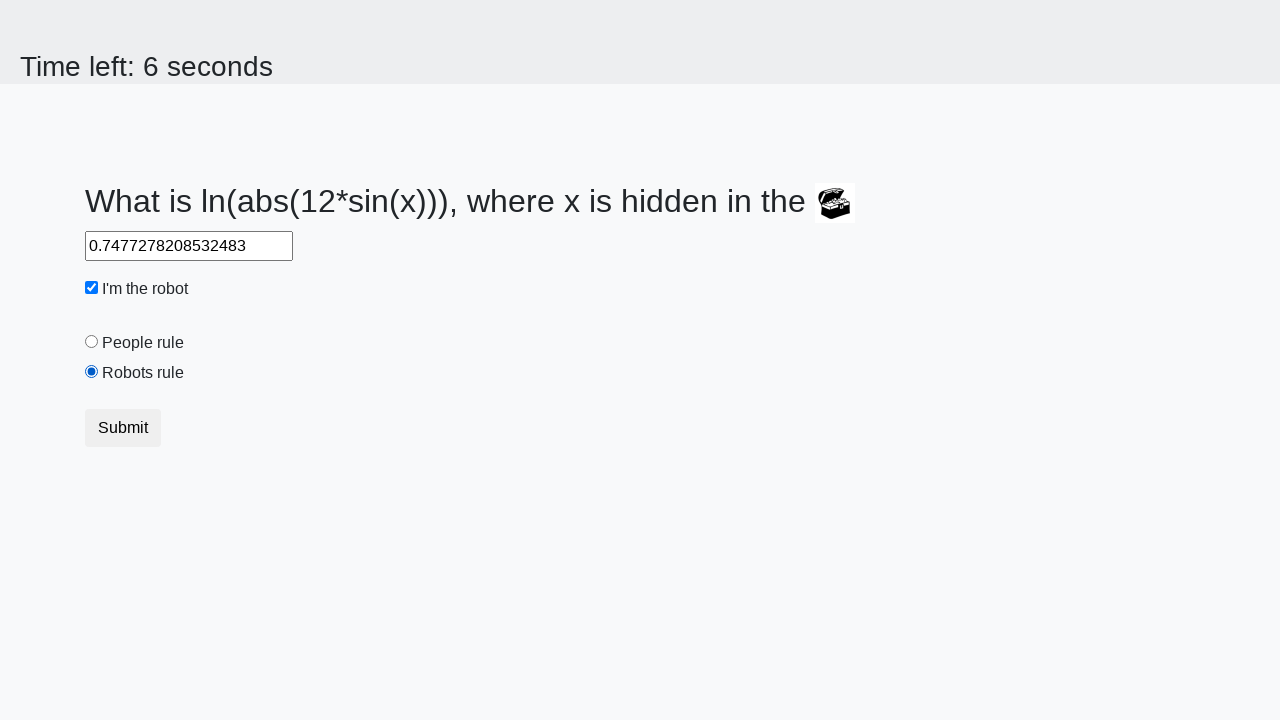

Submitted the form at (123, 428) on button[type="submit"]
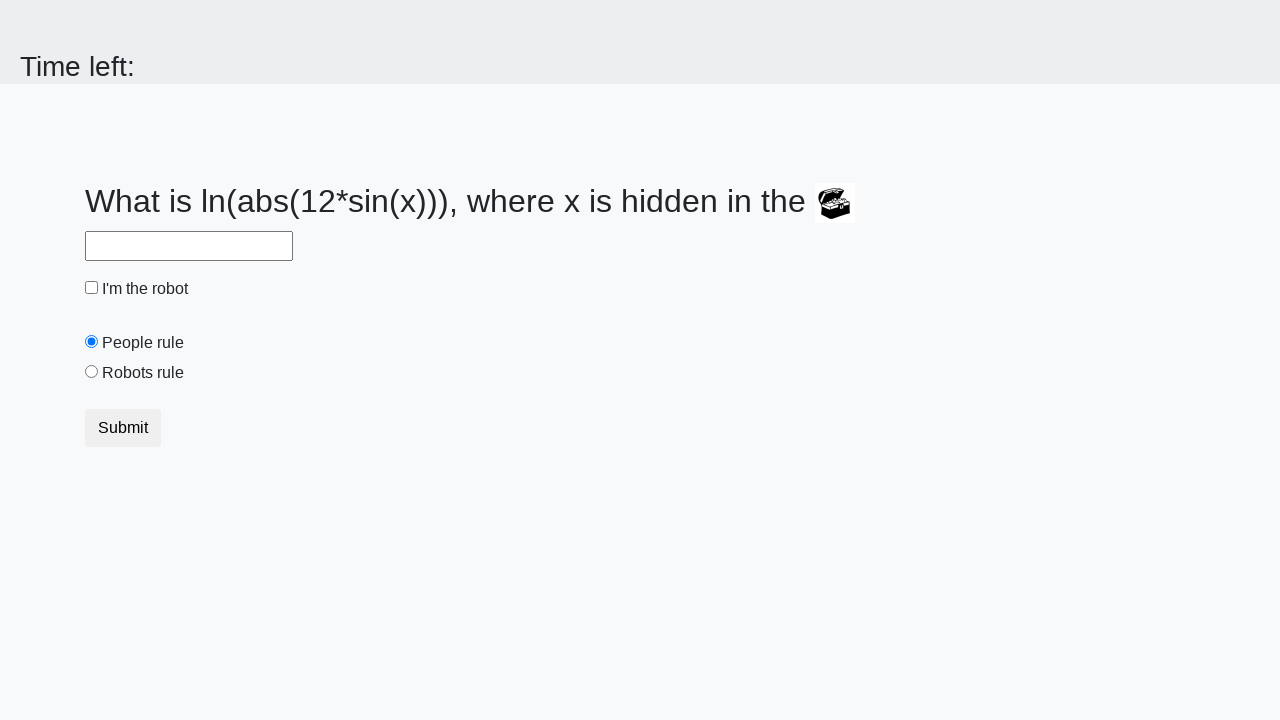

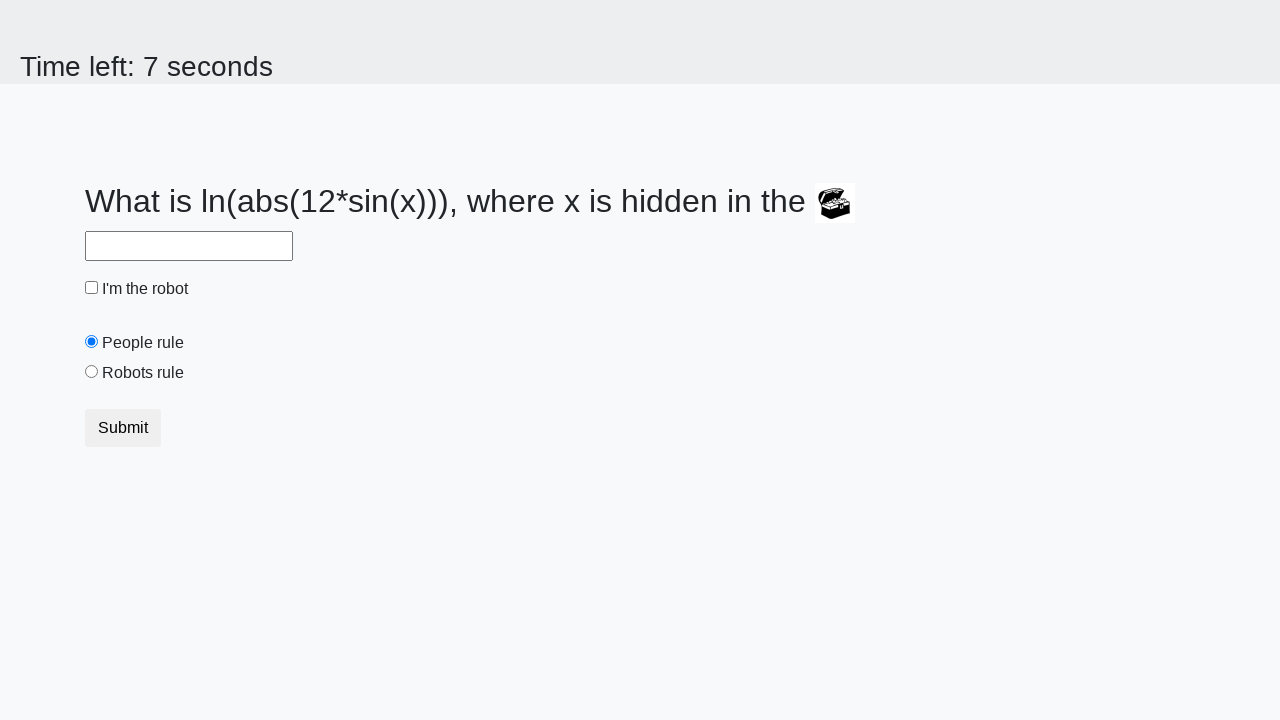